Navigates to a front-end course page, scrolls to the coaches section, and retrieves the list of coach names displayed on the page

Starting URL: https://ithillel.ua/courses/front-end-basic

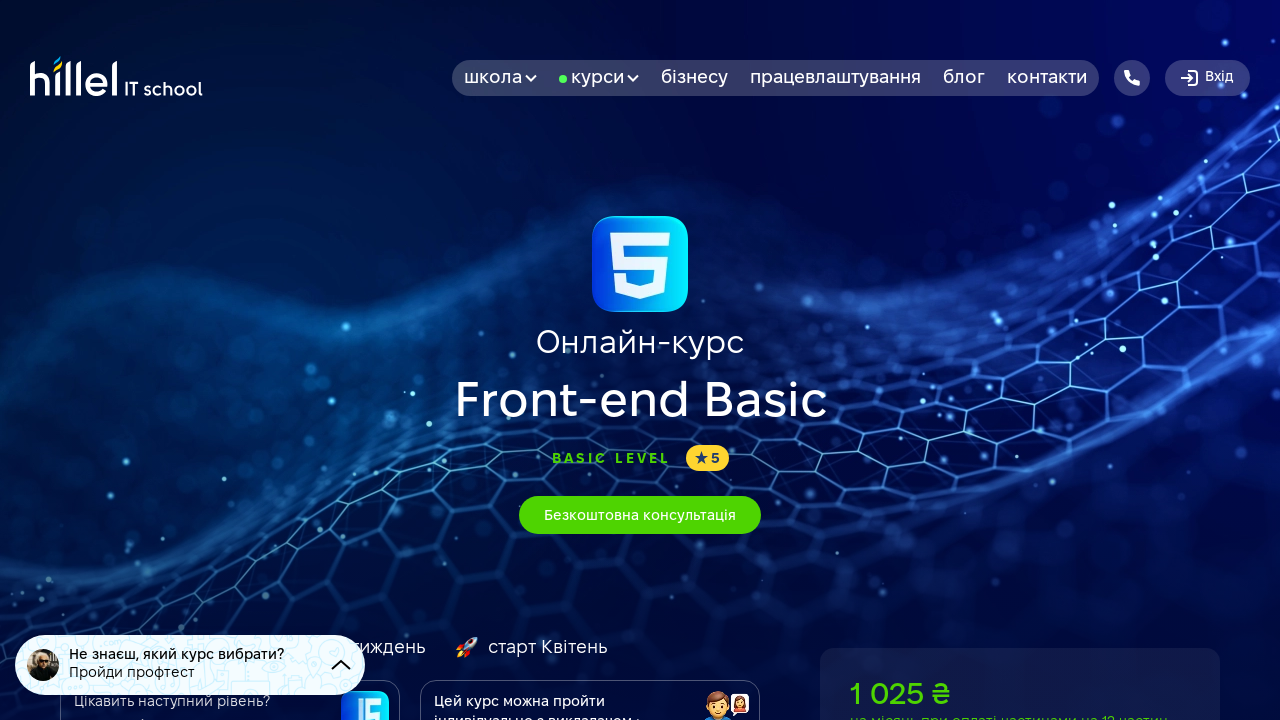

Scrolled down 200 pixels to reveal coaches section
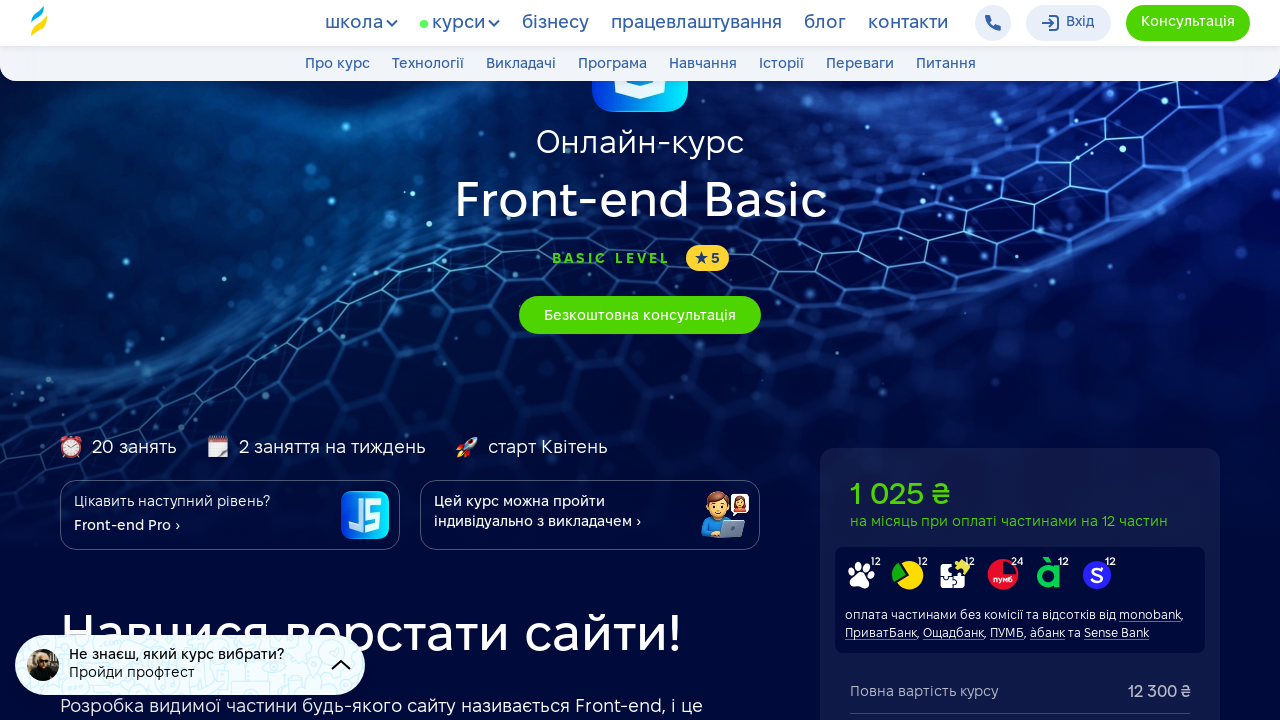

Waited for coaches section to load
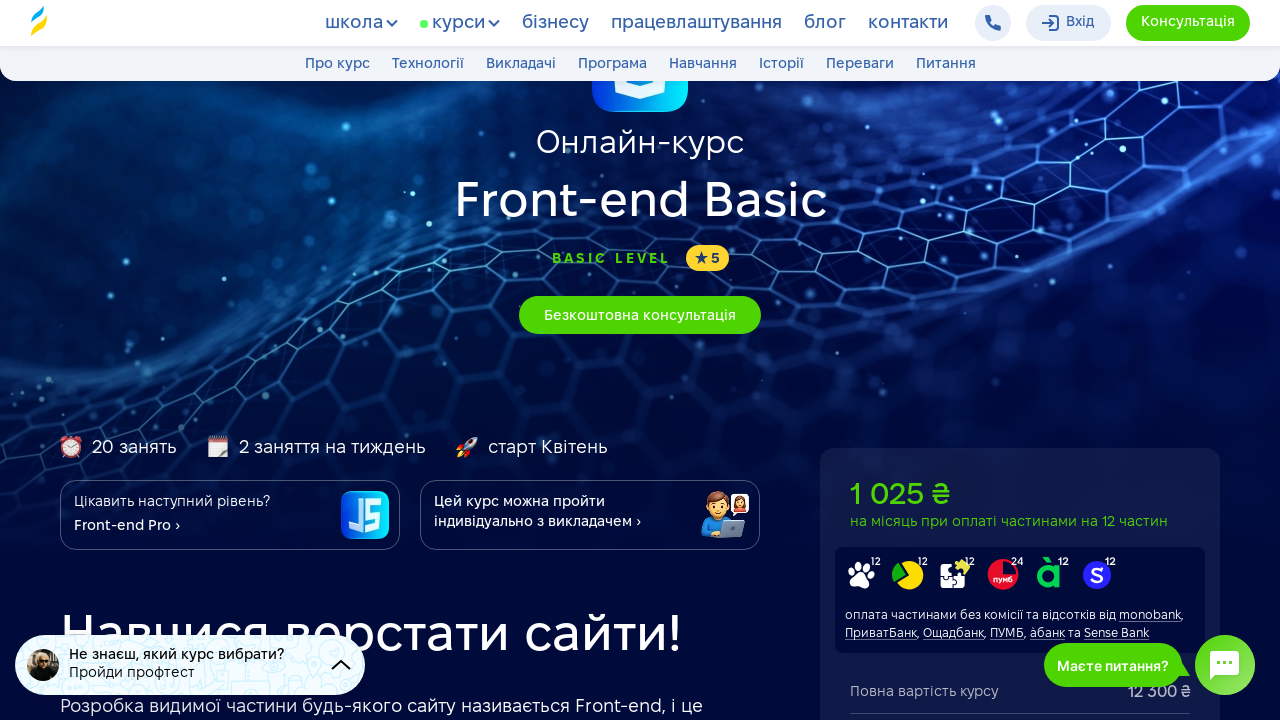

Located coaches section element
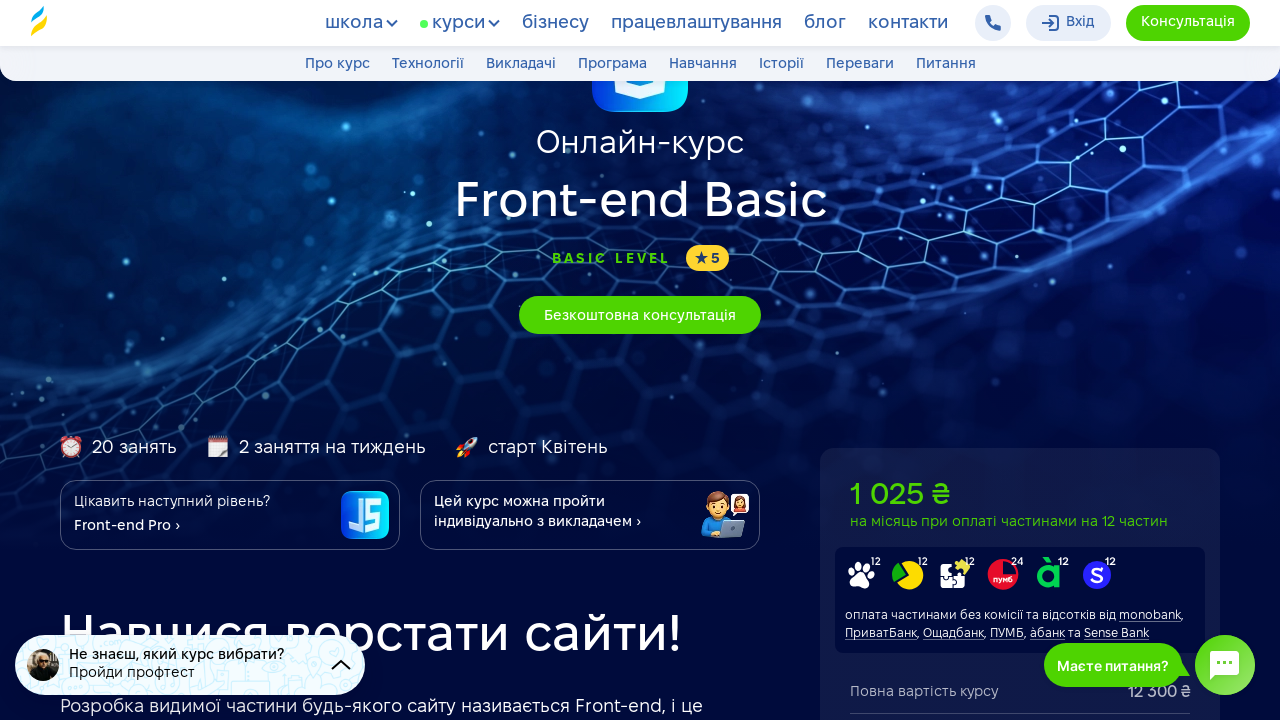

Retrieved all coach name elements from the coaches section
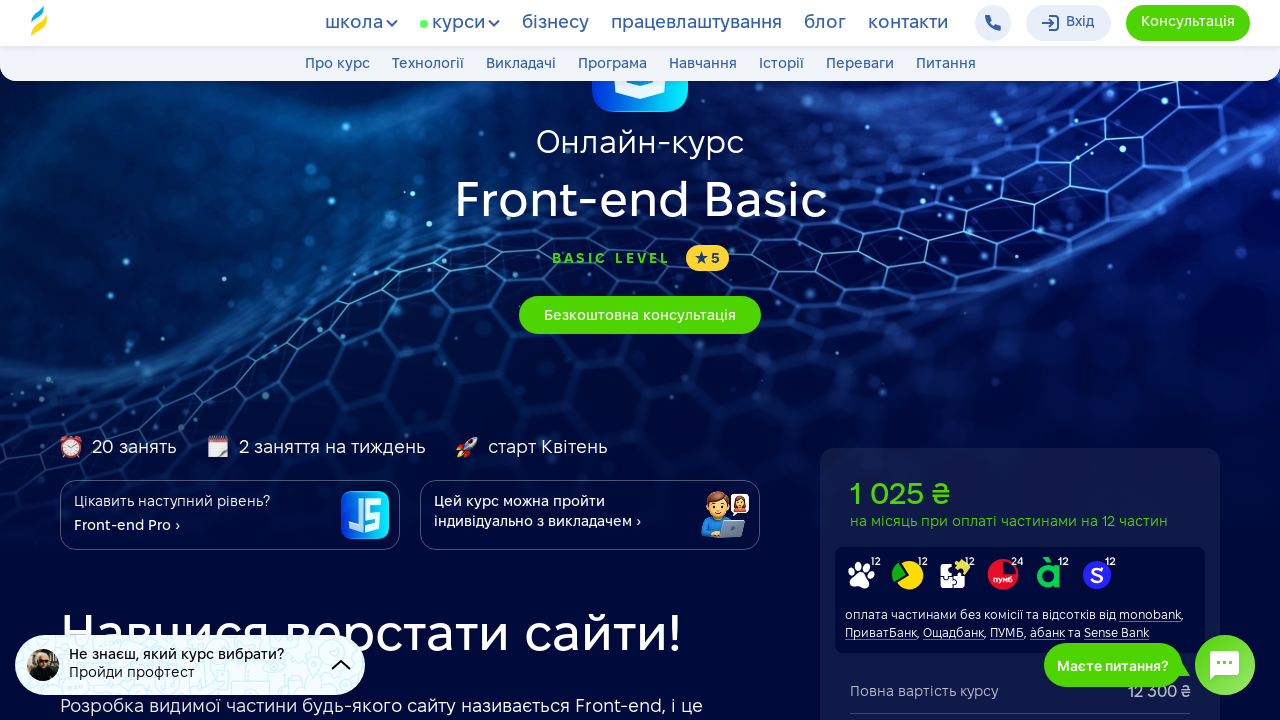

Extracted coach name: Ольга Маслова
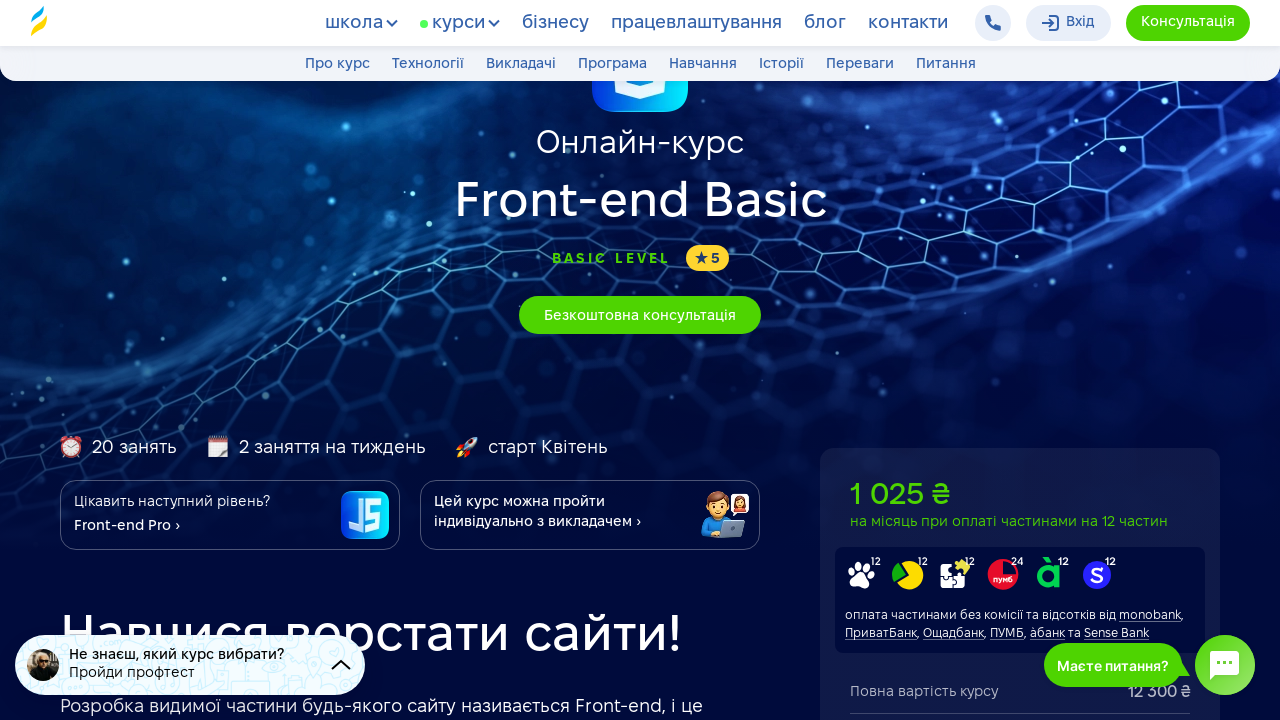

Extracted coach name: Богдан Продан
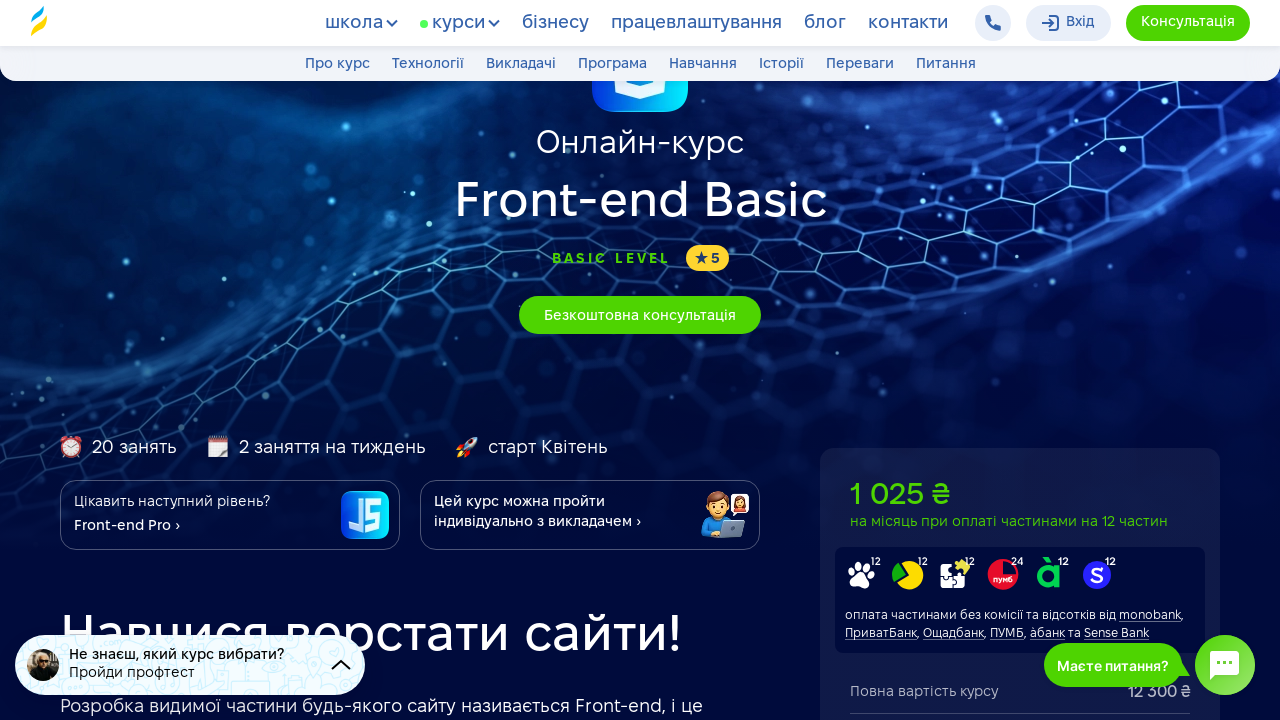

Extracted coach name: Валерій Хомченко
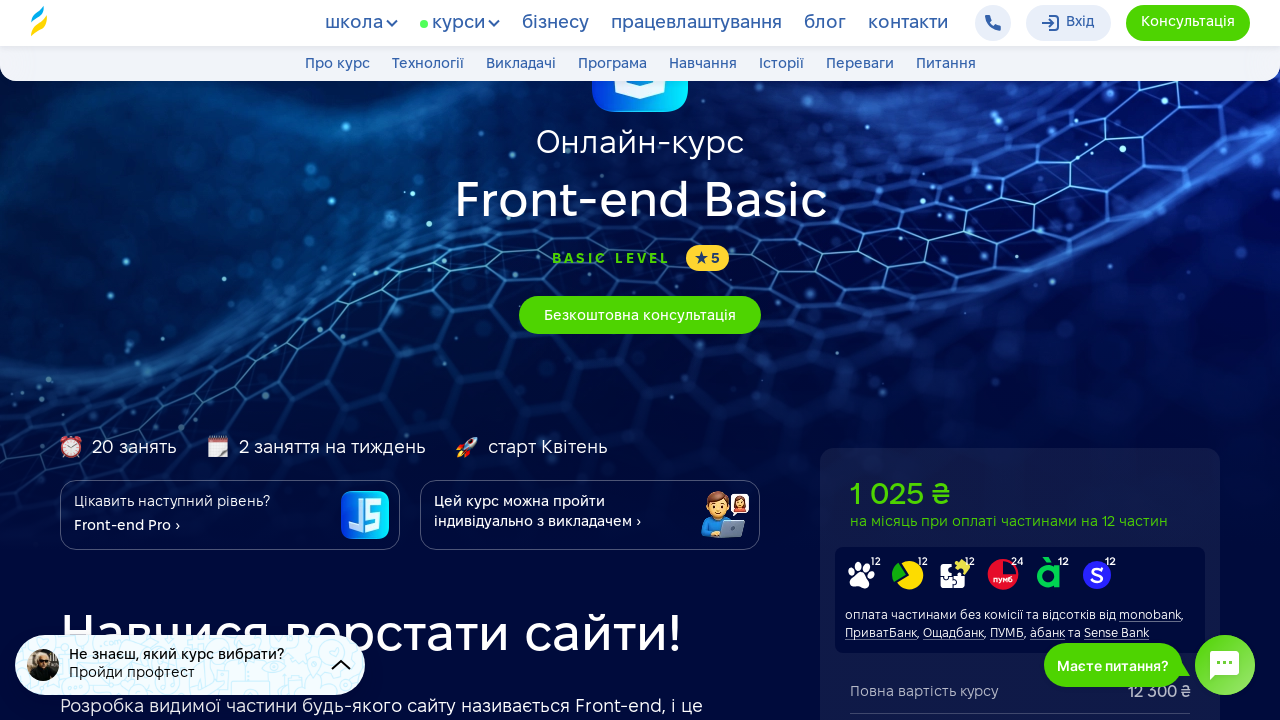

Extracted coach name: Андрій Кривцов
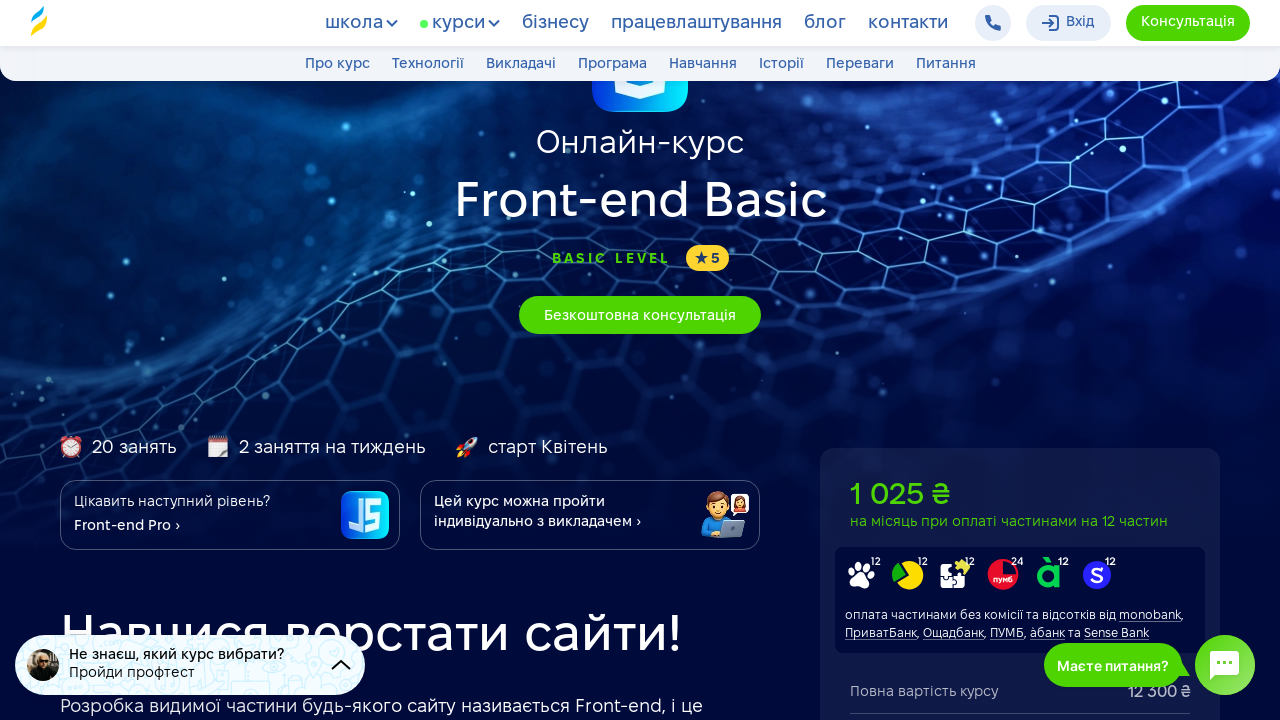

Extracted coach name: Сергій Журавель
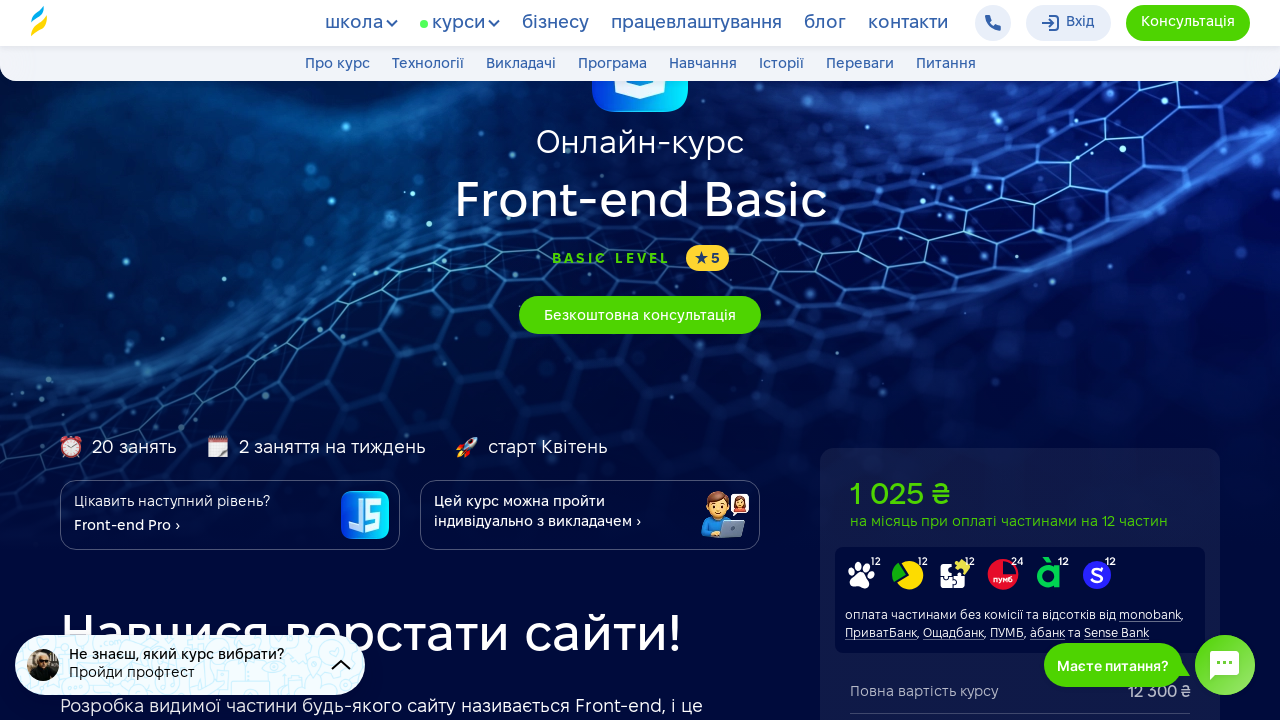

Extracted coach name: Артем Рижов
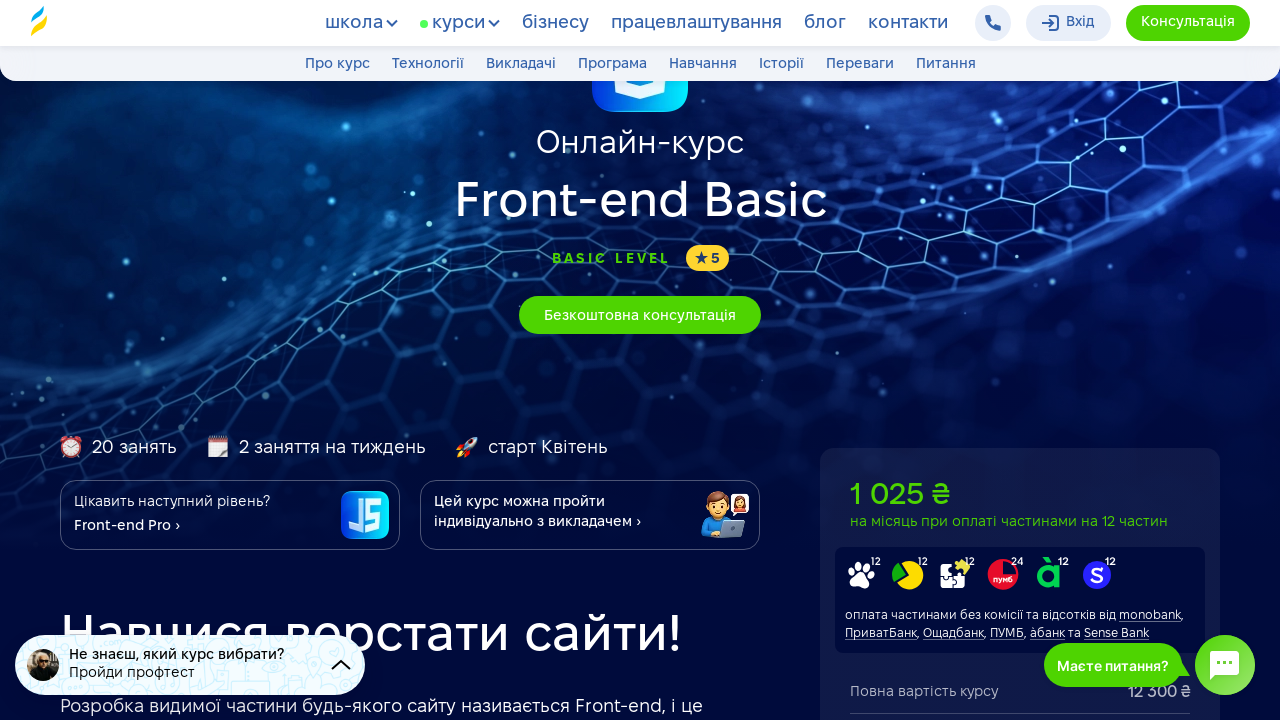

Extracted coach name: Владислав Єрмолаєв
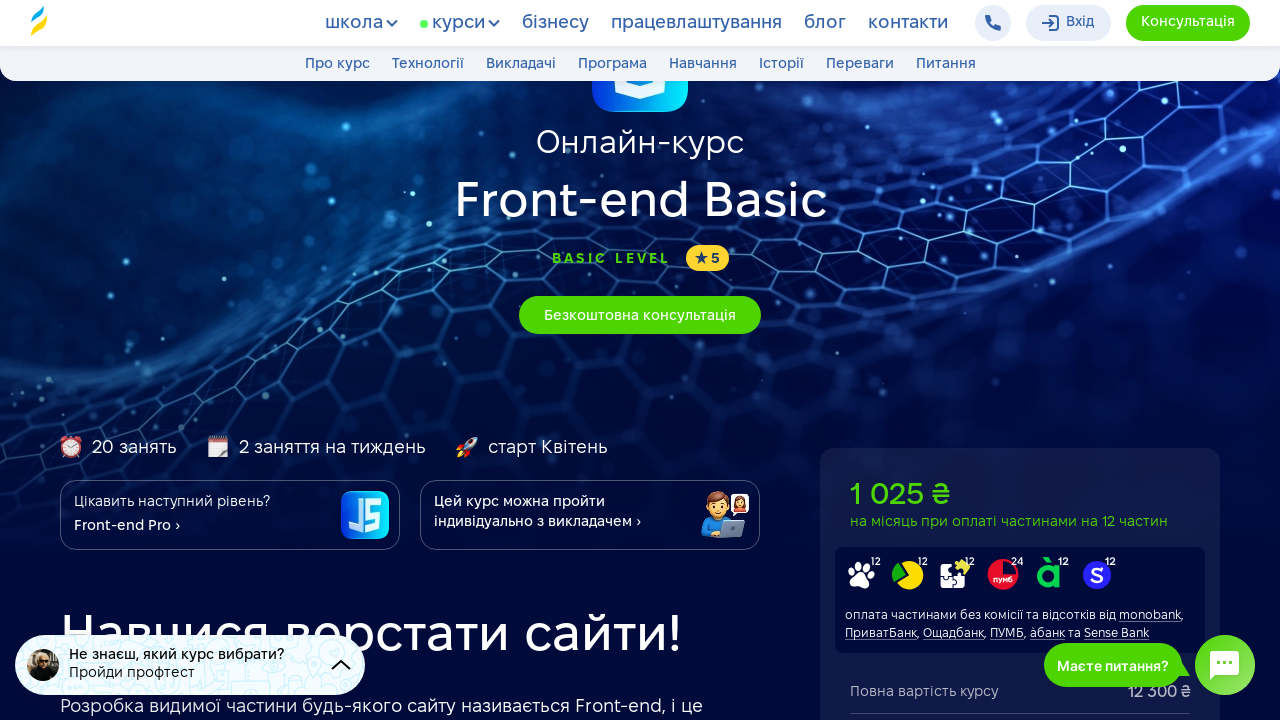

Extracted coach name: Владислав Повелиця
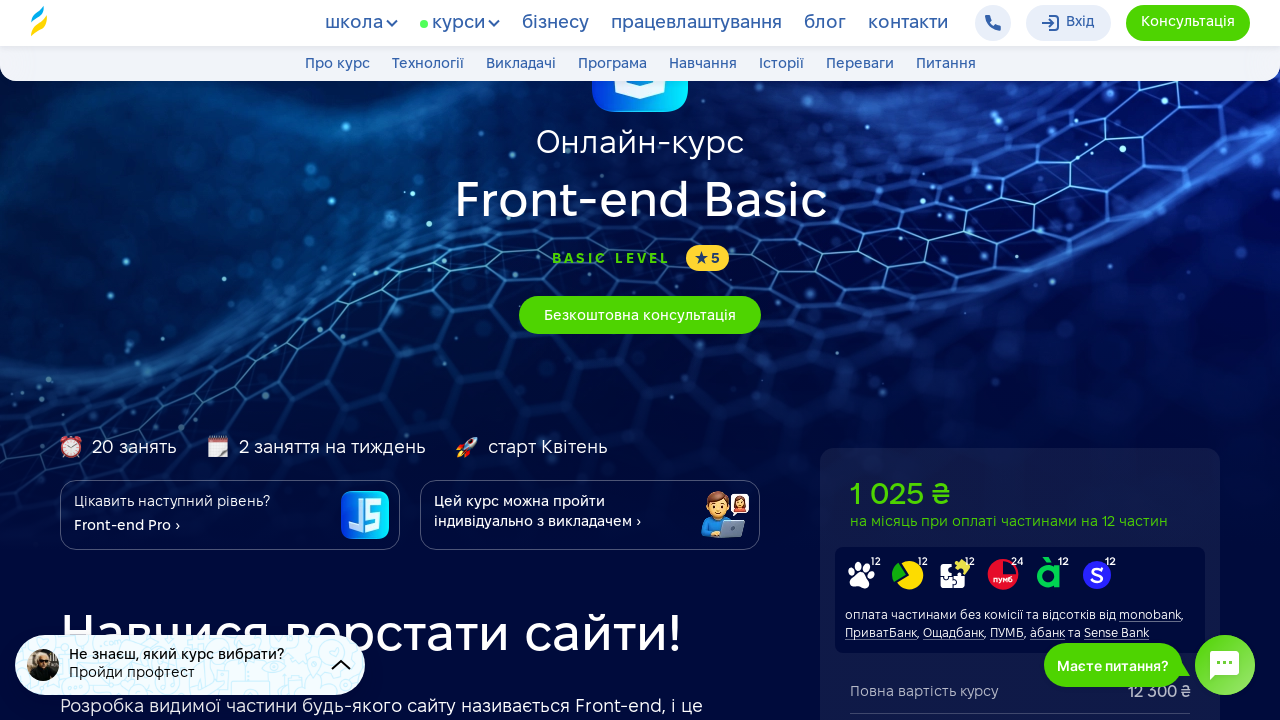

Extracted coach name: Дмитро Крулькевич
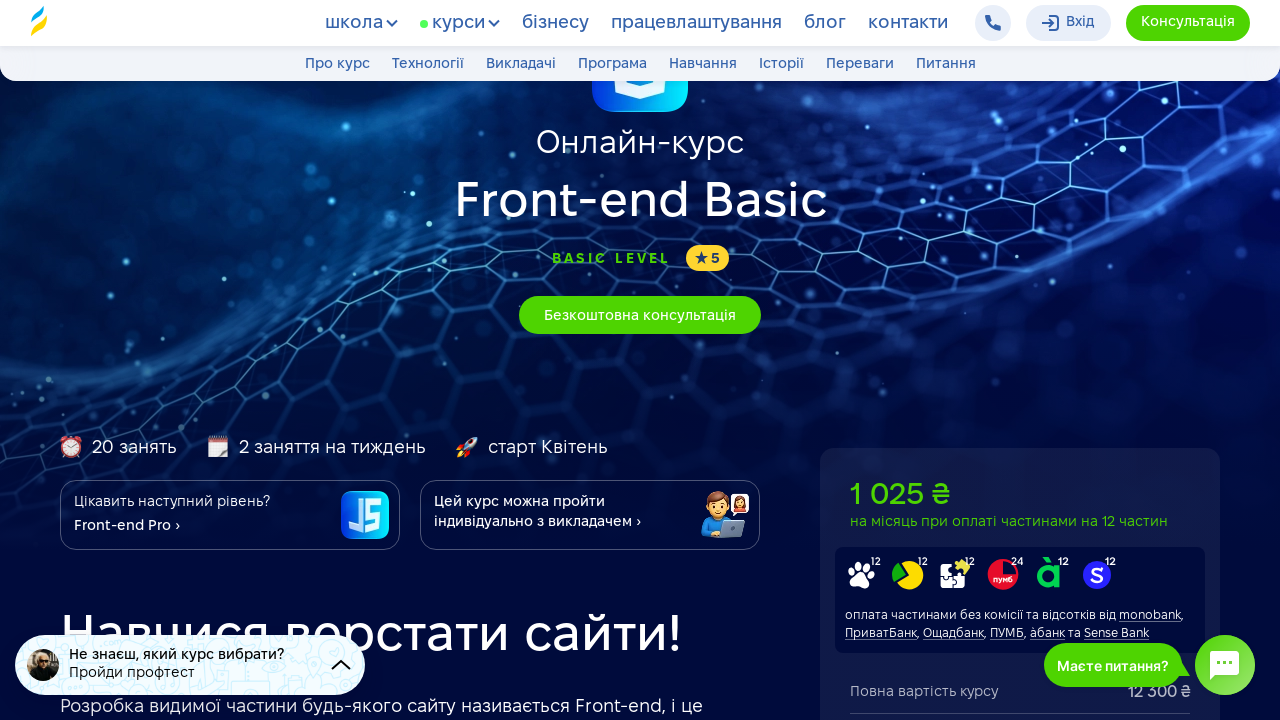

Extracted coach name: Олександр Щербачов
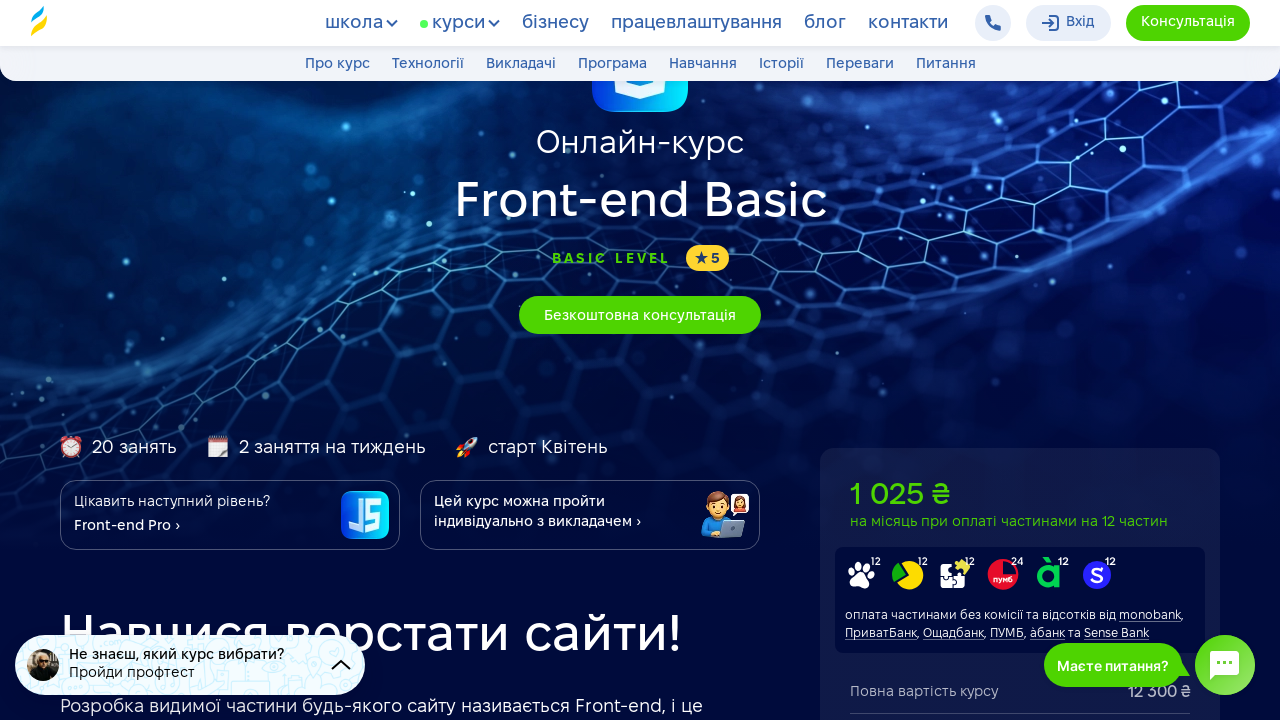

Extracted coach name: Павло Зубак
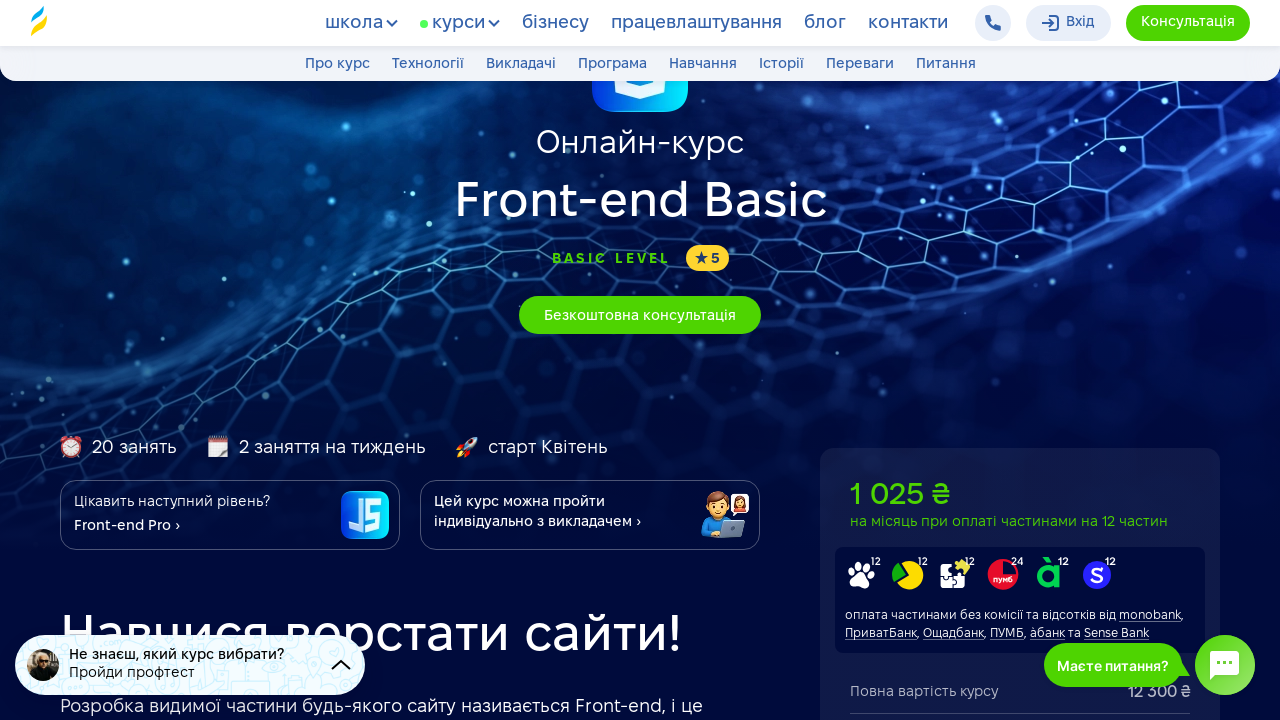

Extracted coach name: Володимир Шайтан
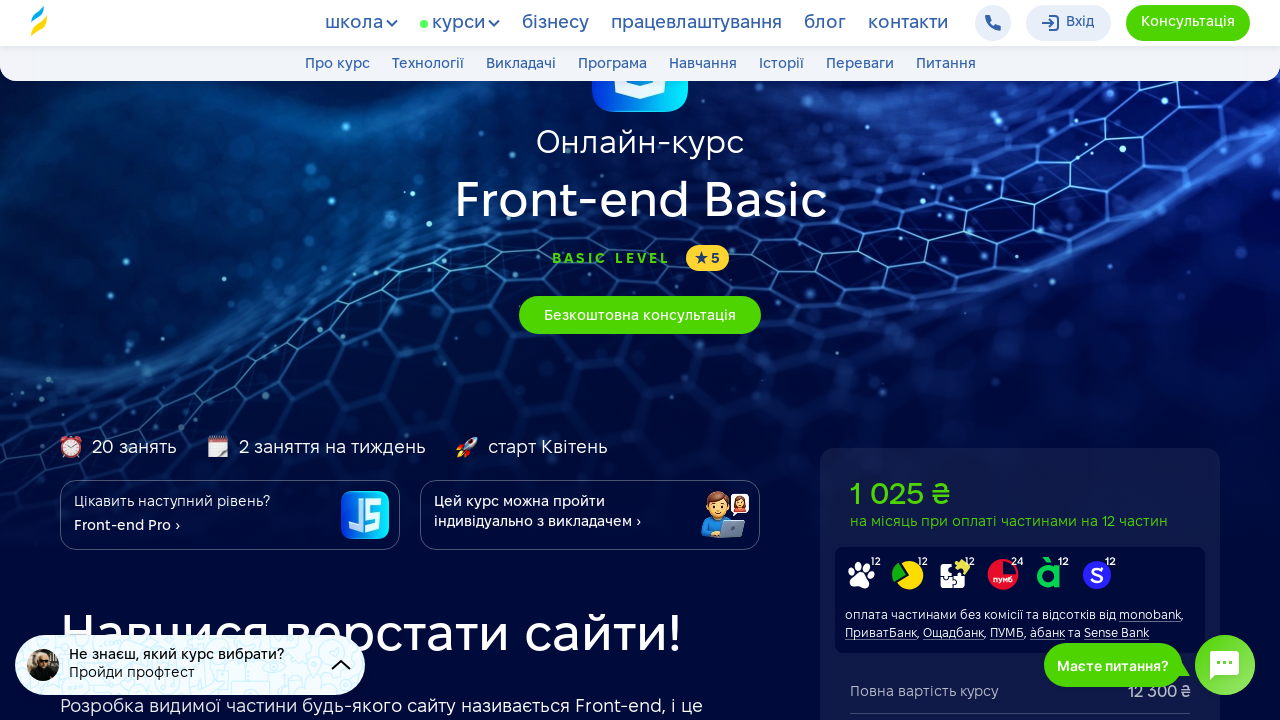

Extracted coach name: Роман Яремій
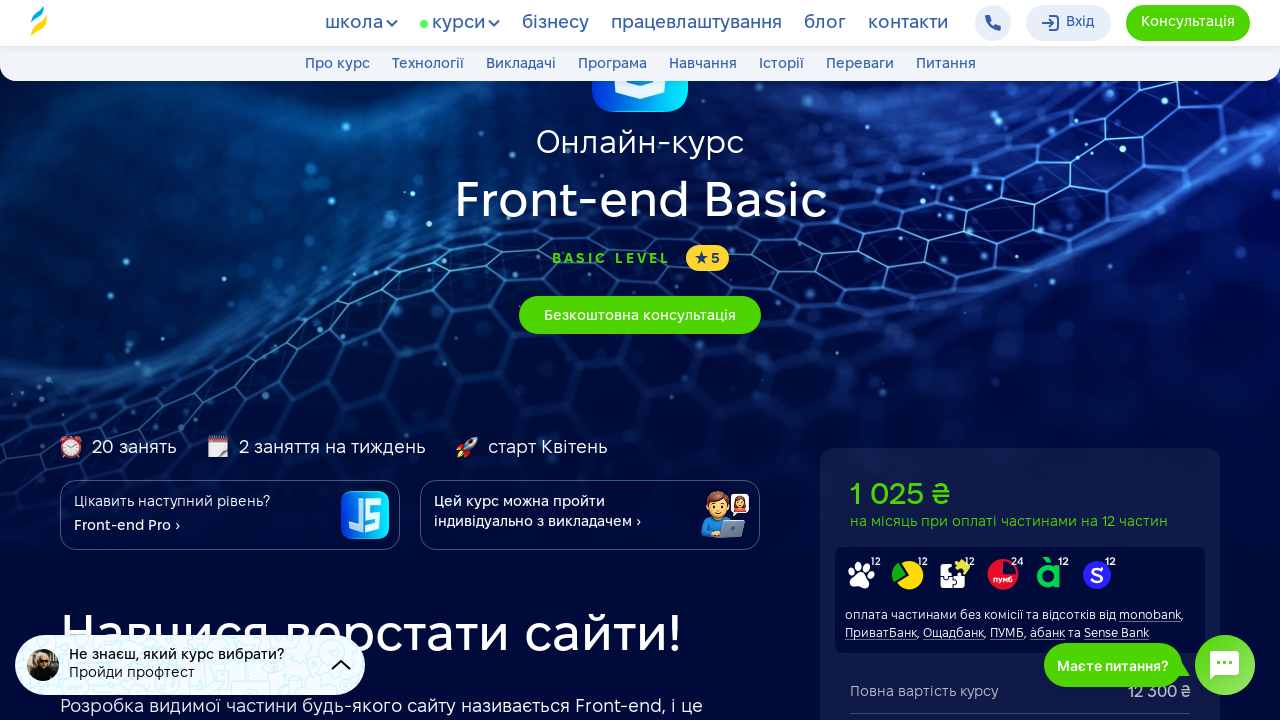

Extracted coach name: Михайло Корольков
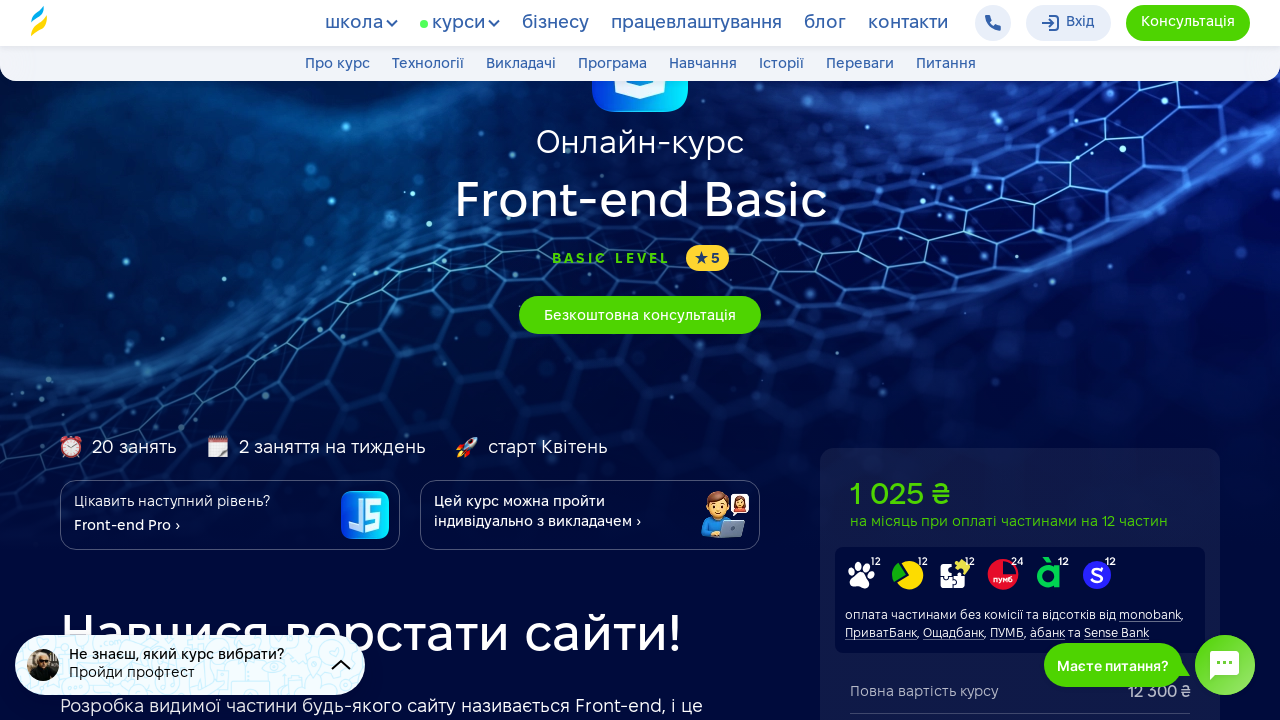

Extracted coach name: Любомир Горбатюк
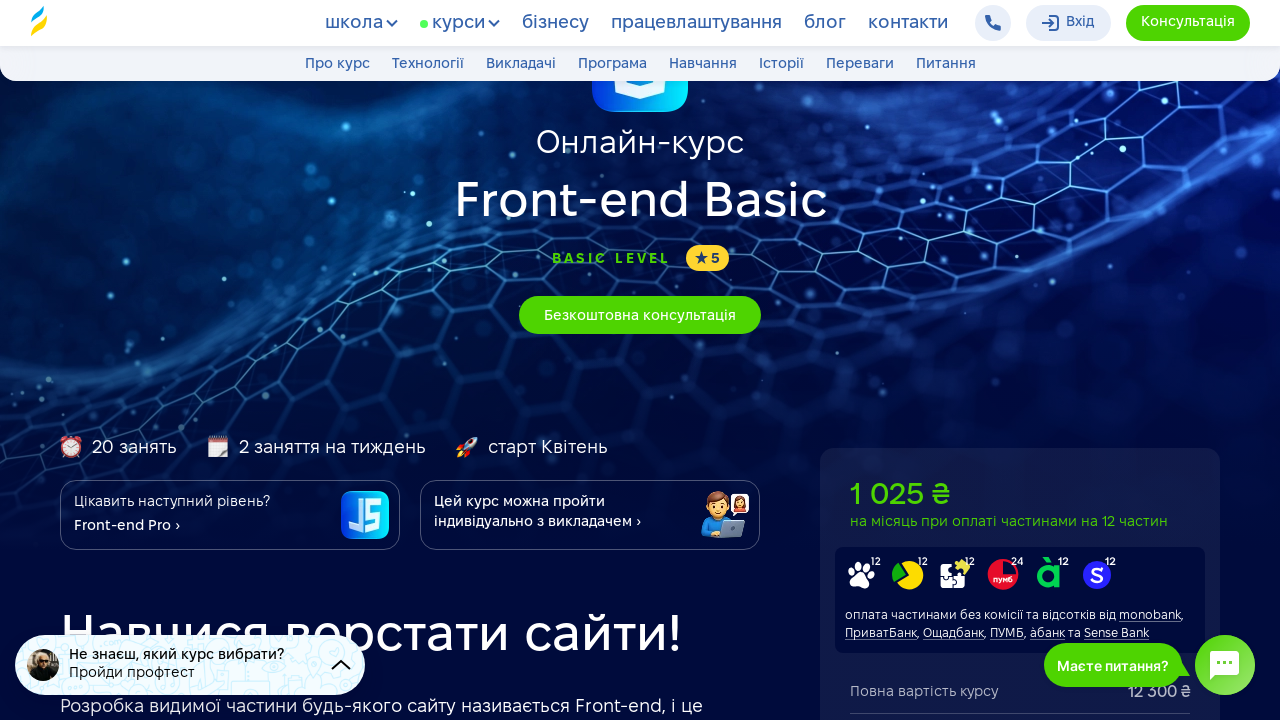

Extracted coach name: Сергій Скубида
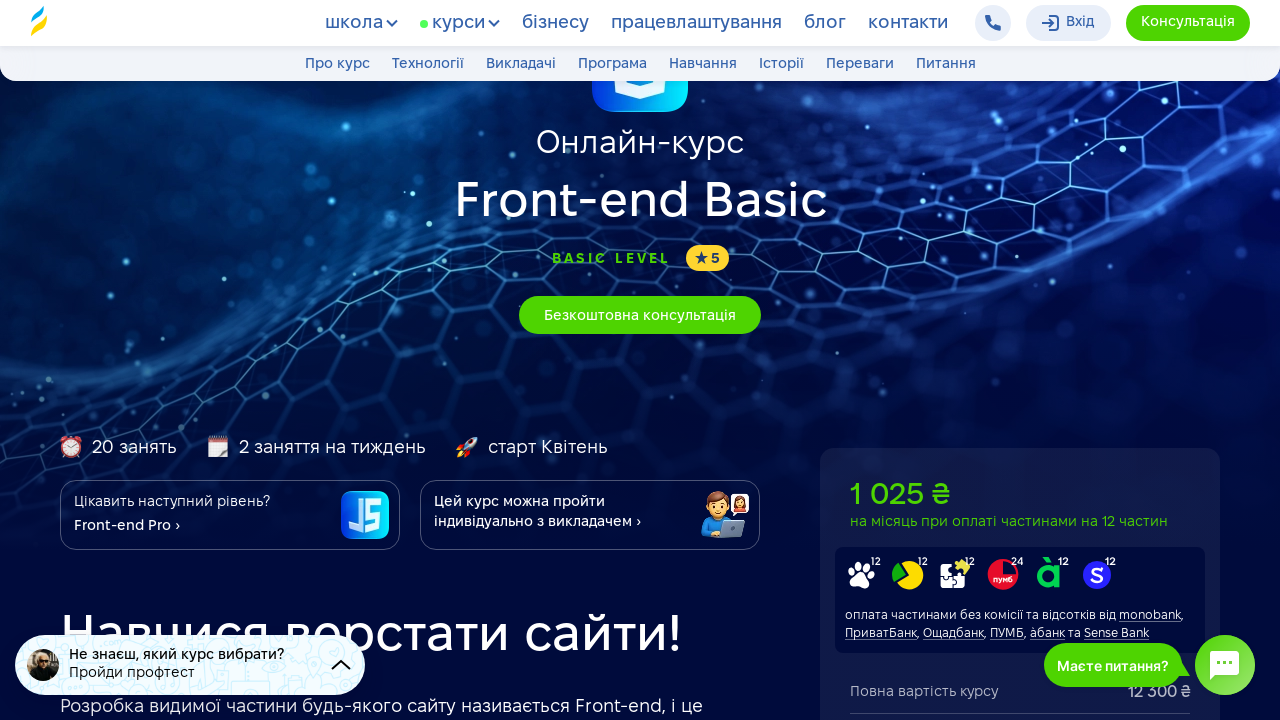

Extracted coach name: Іван Самойлов
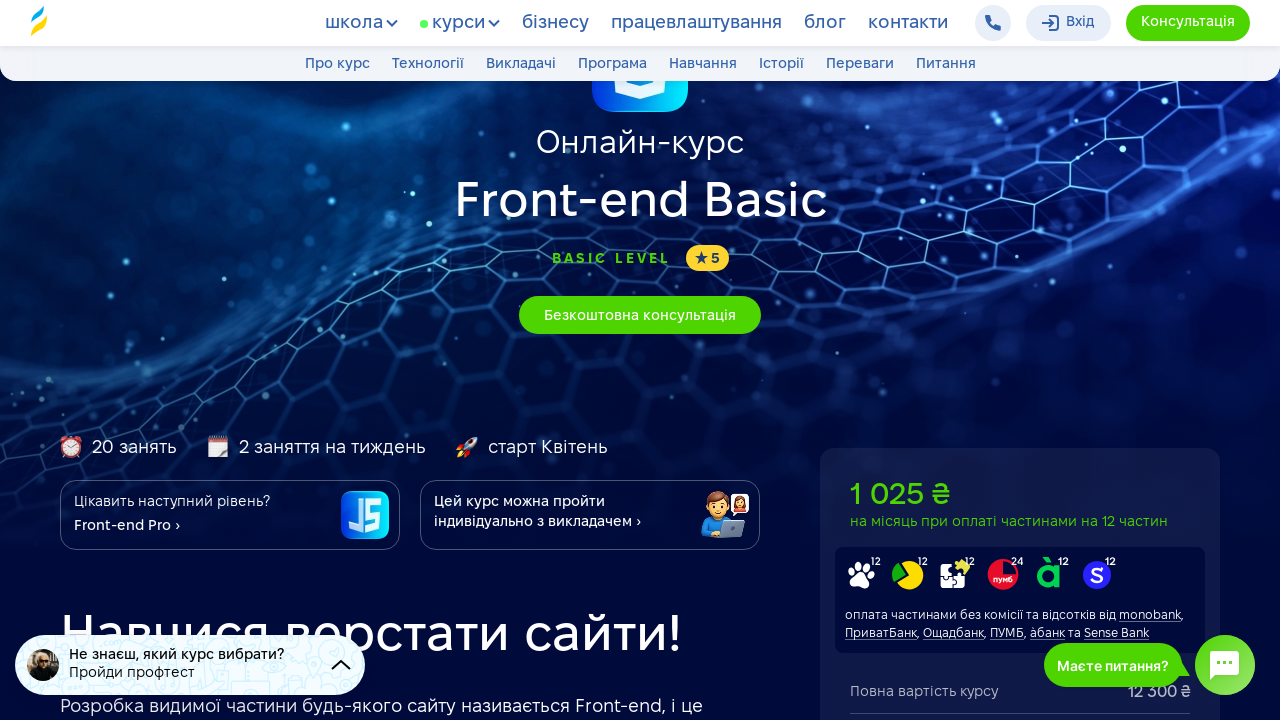

Extracted coach name: Максим Грічіна
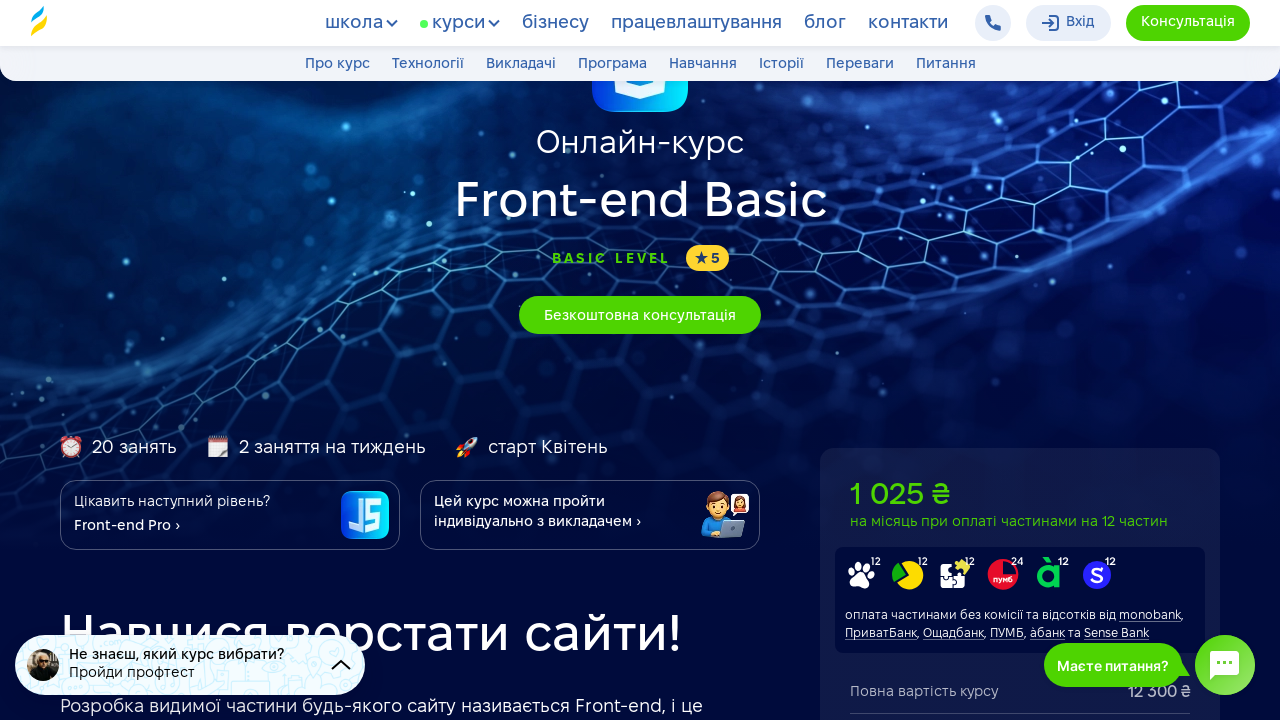

Extracted coach name: Владислав Лещенко
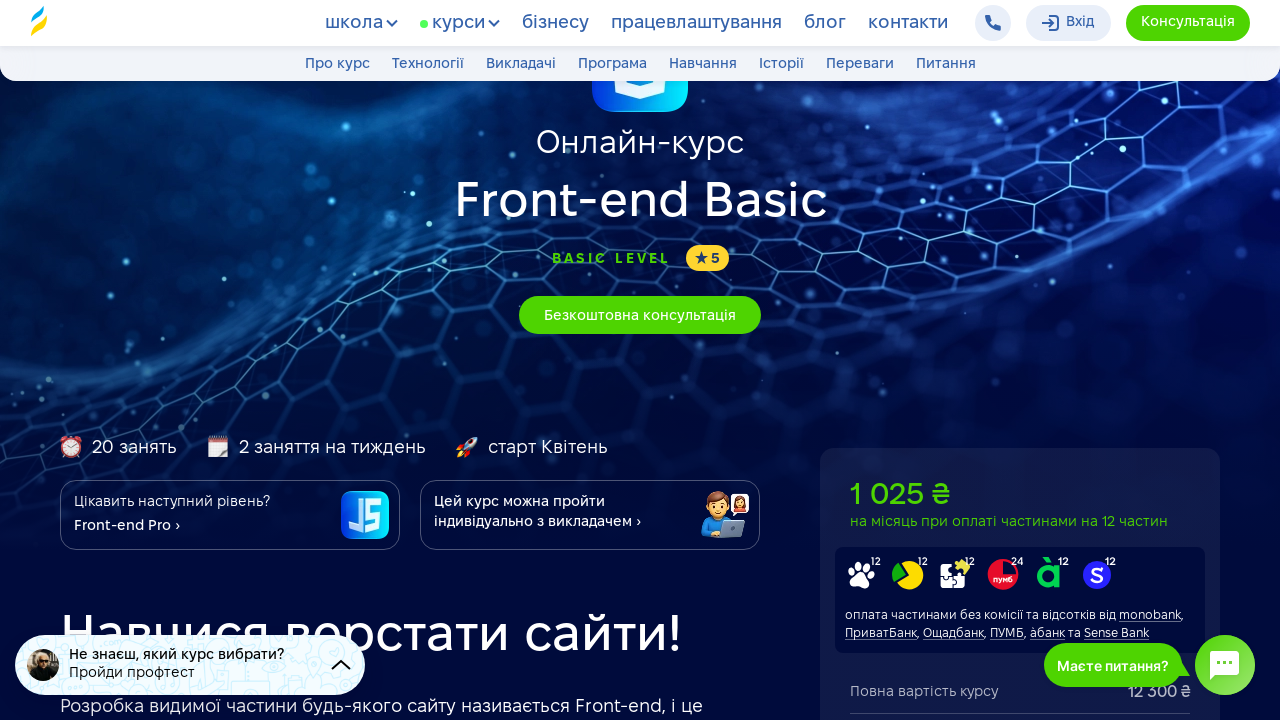

Extracted coach name: Олександр Фурманов
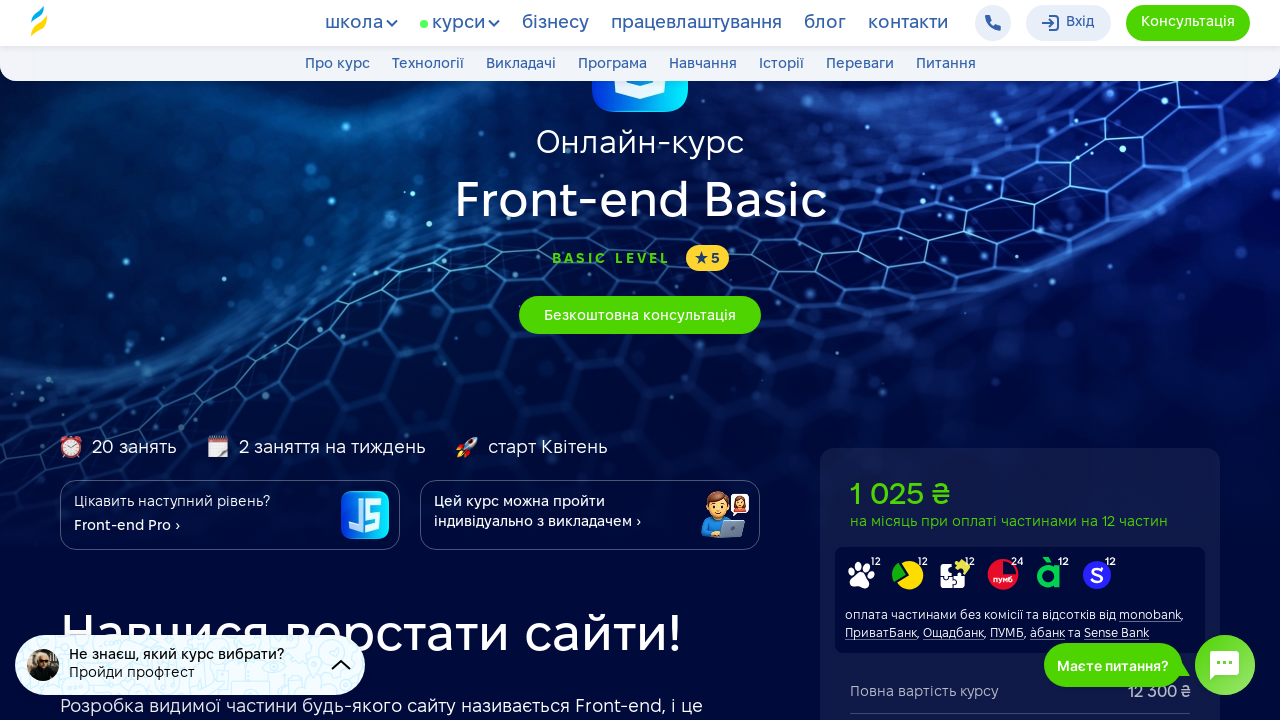

Extracted coach name: Юлія Остапенко
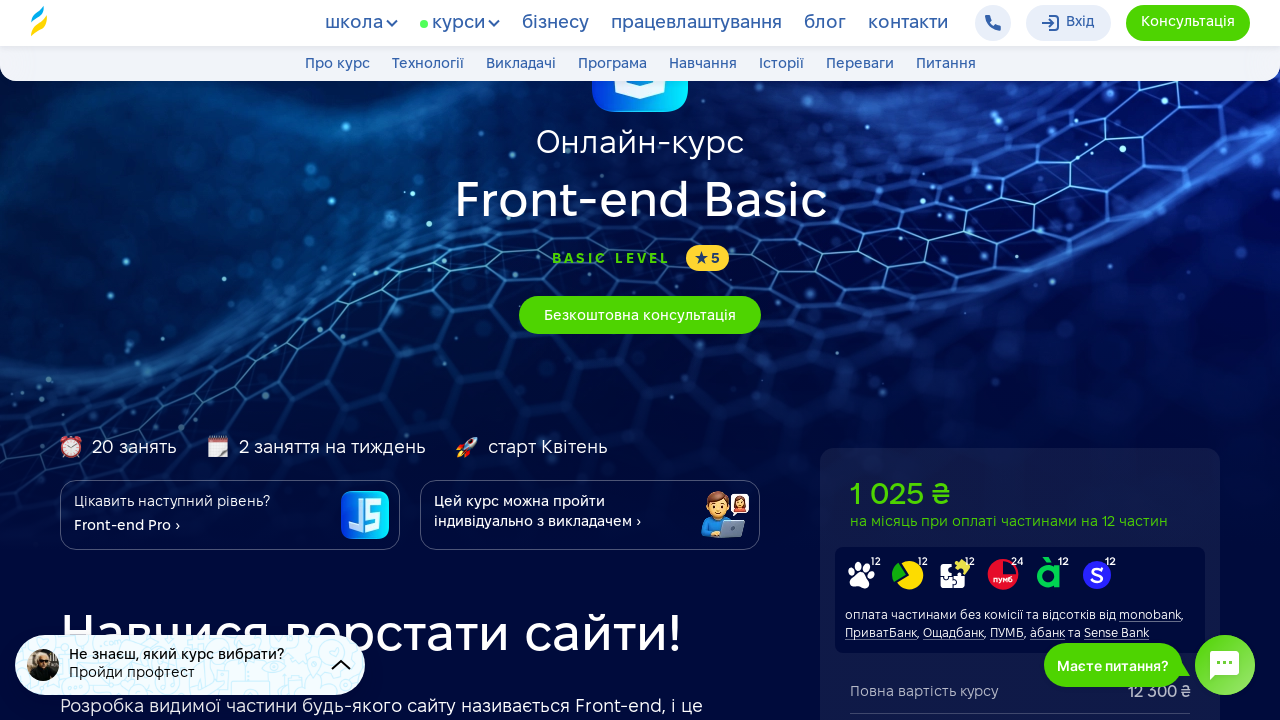

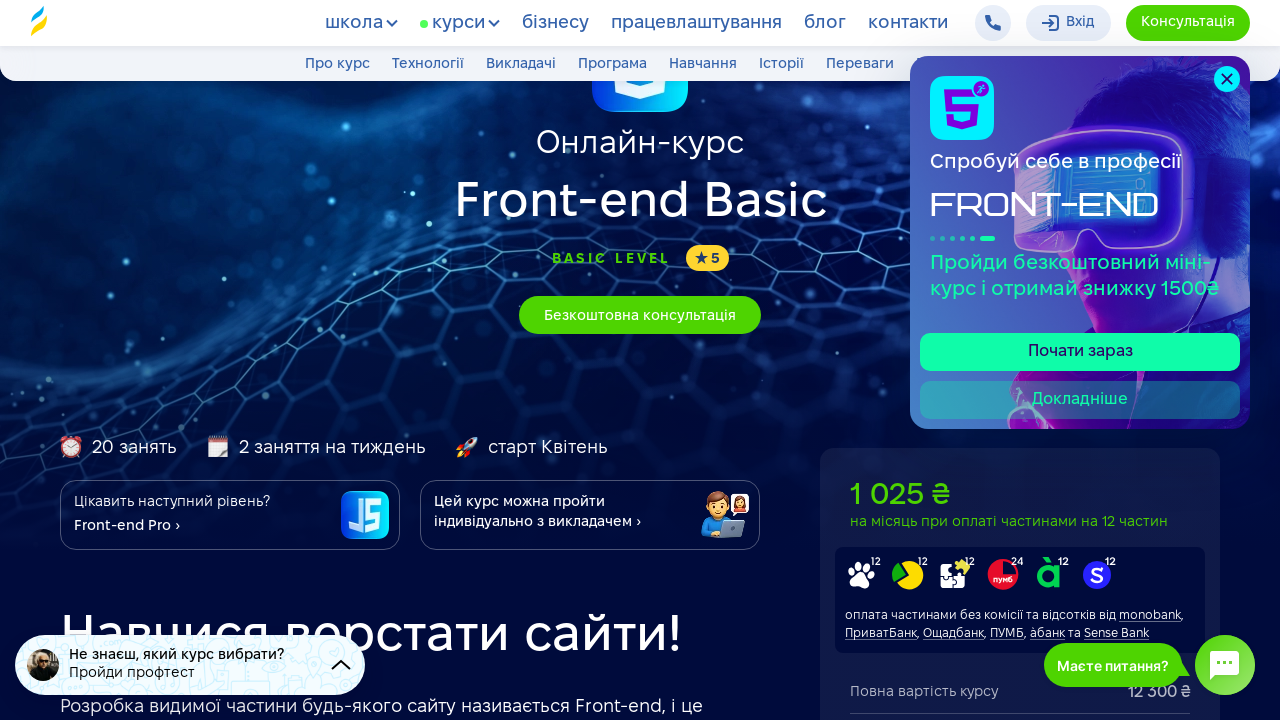